Tests date picker manipulation on 12306 train booking site by removing readonly attribute and setting a custom date

Starting URL: https://www.12306.cn/index

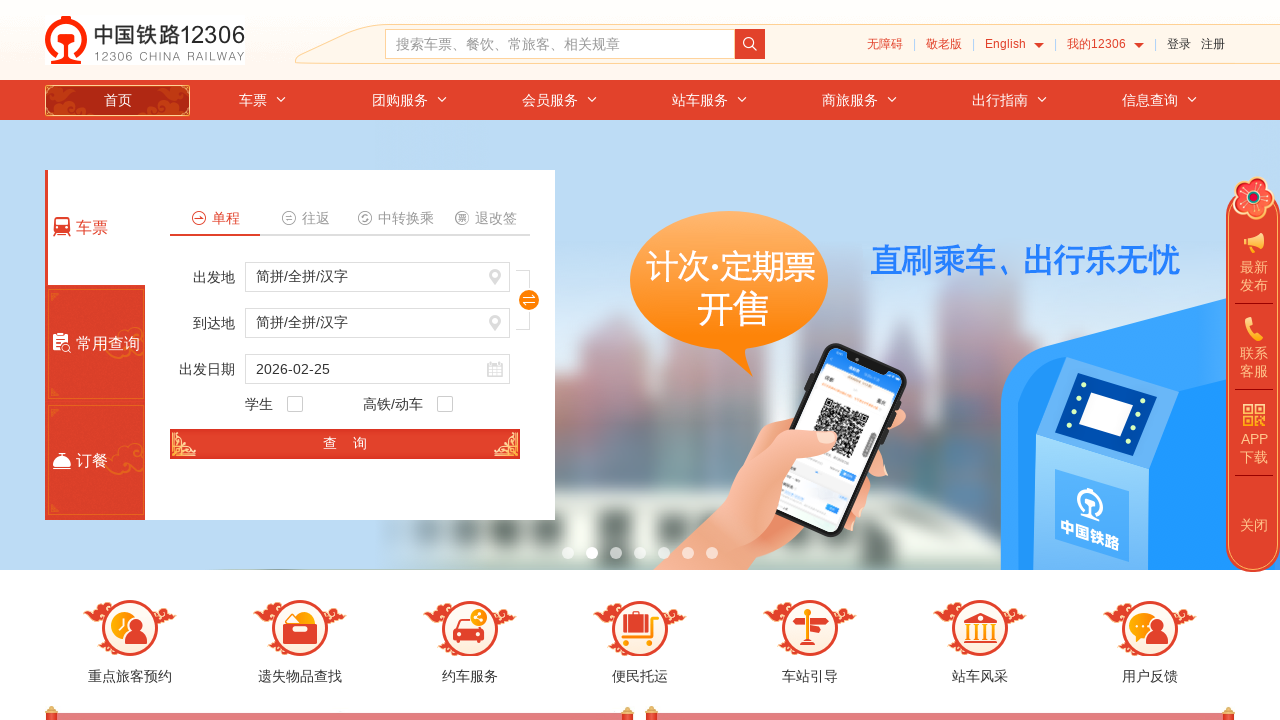

Date picker element #train_date is available
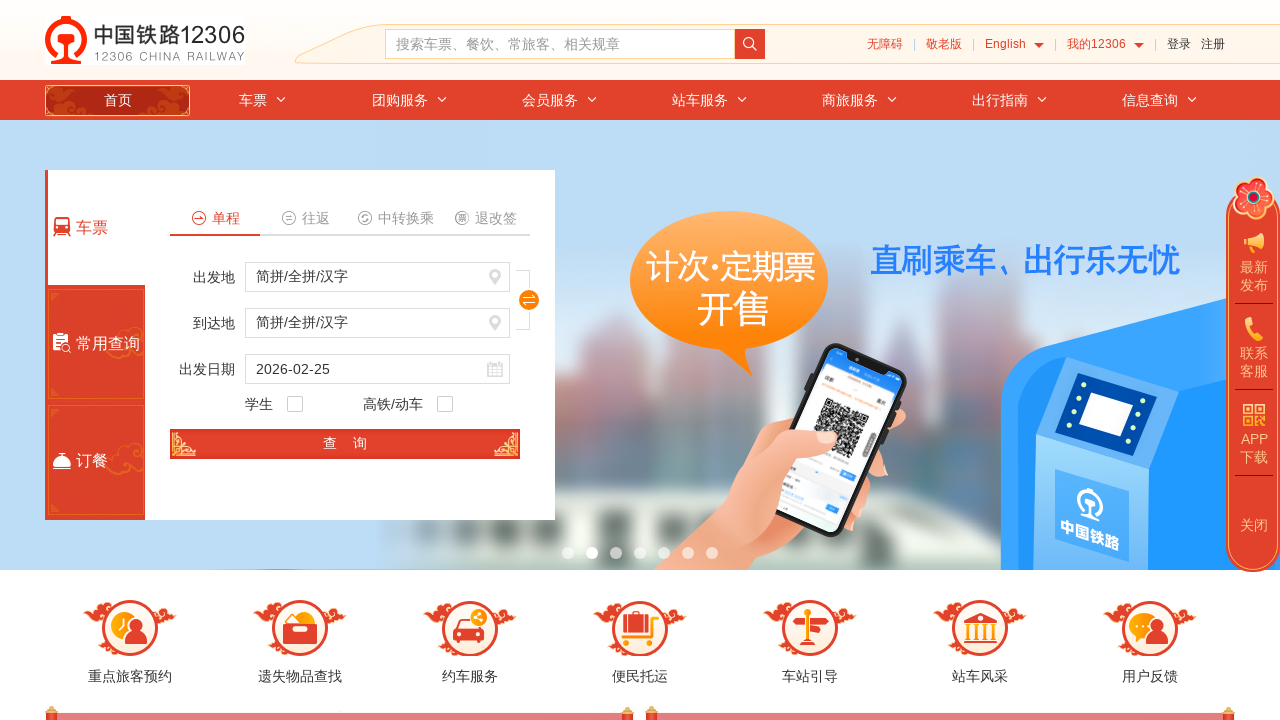

Removed readonly attribute from train_date input
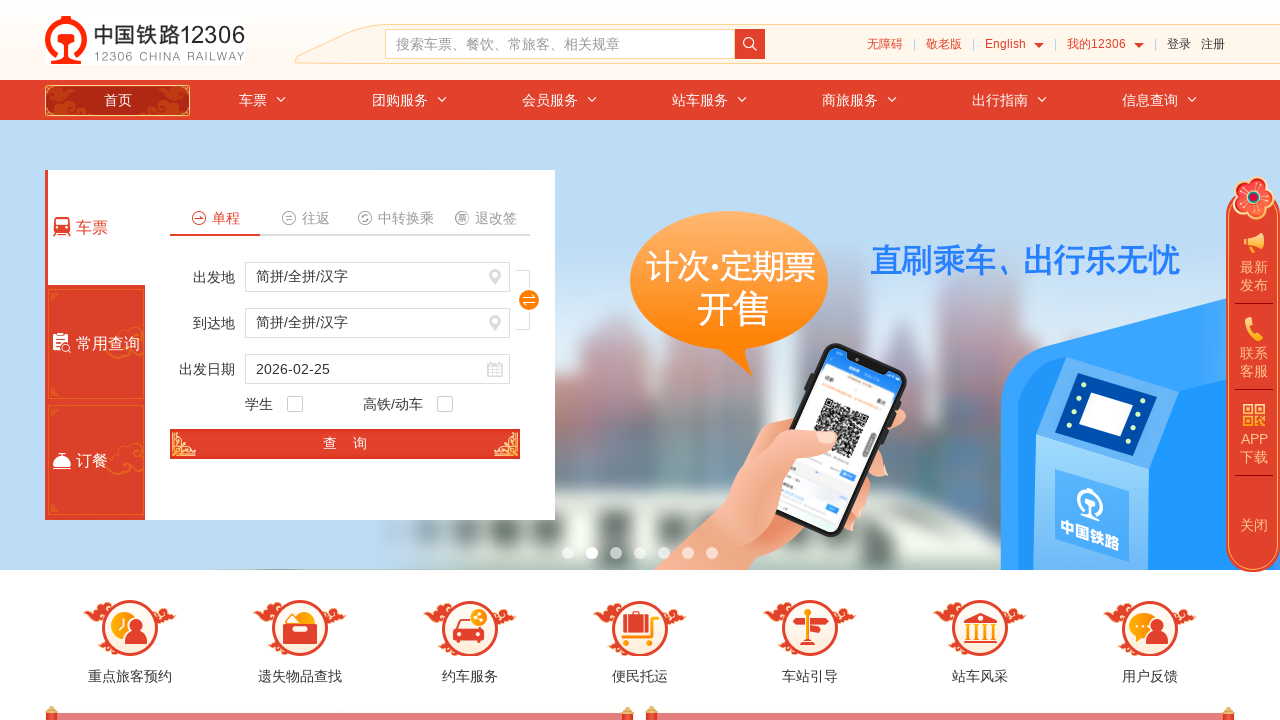

Set custom date value to 2022-06-06
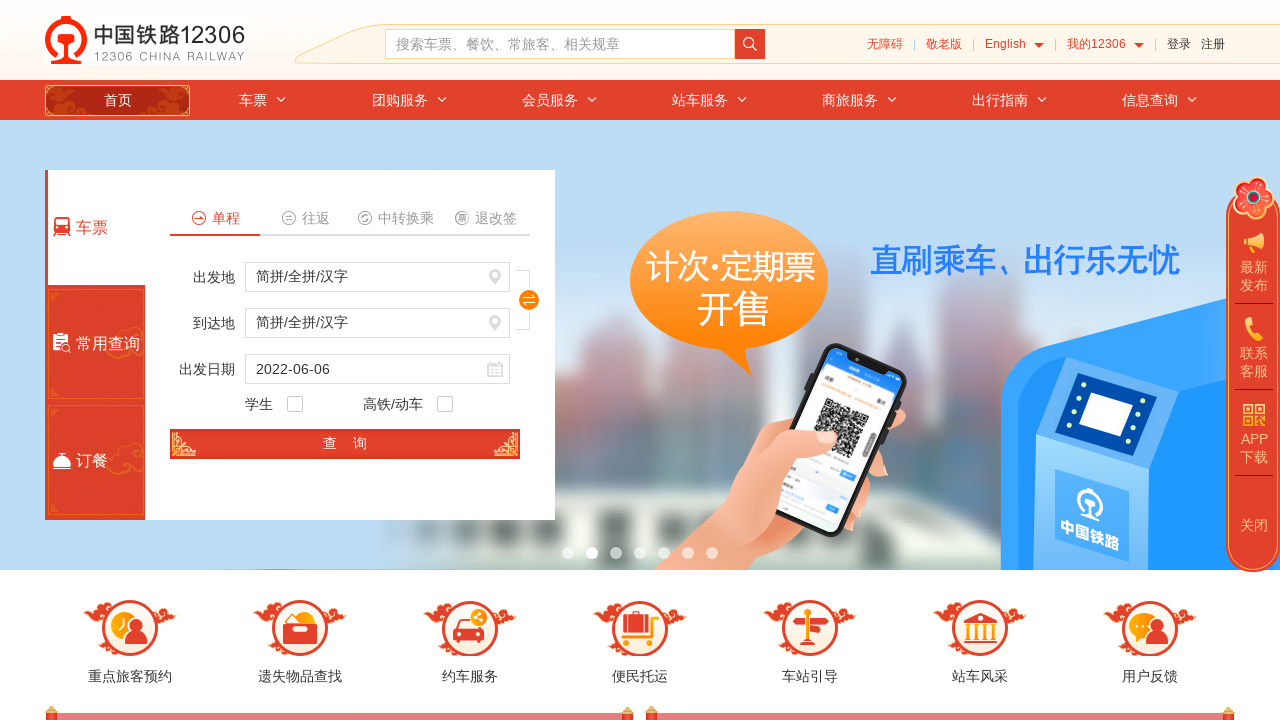

Verified date value is 2022-06-06
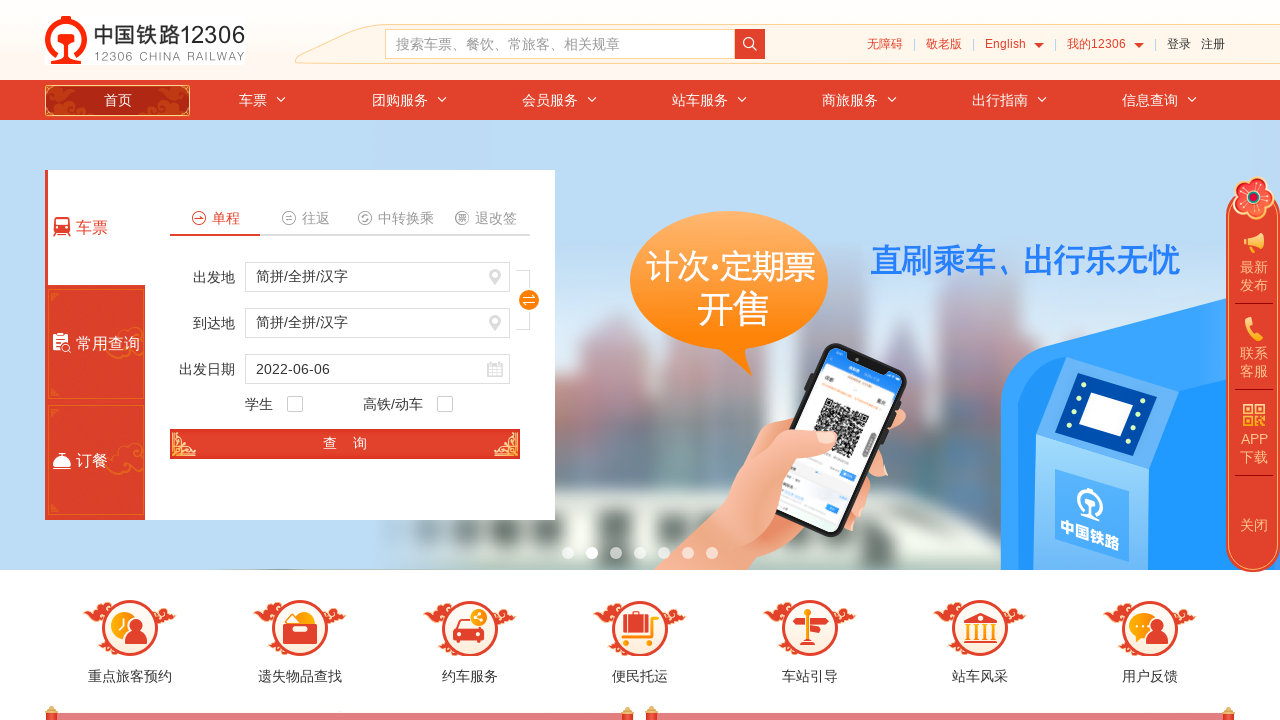

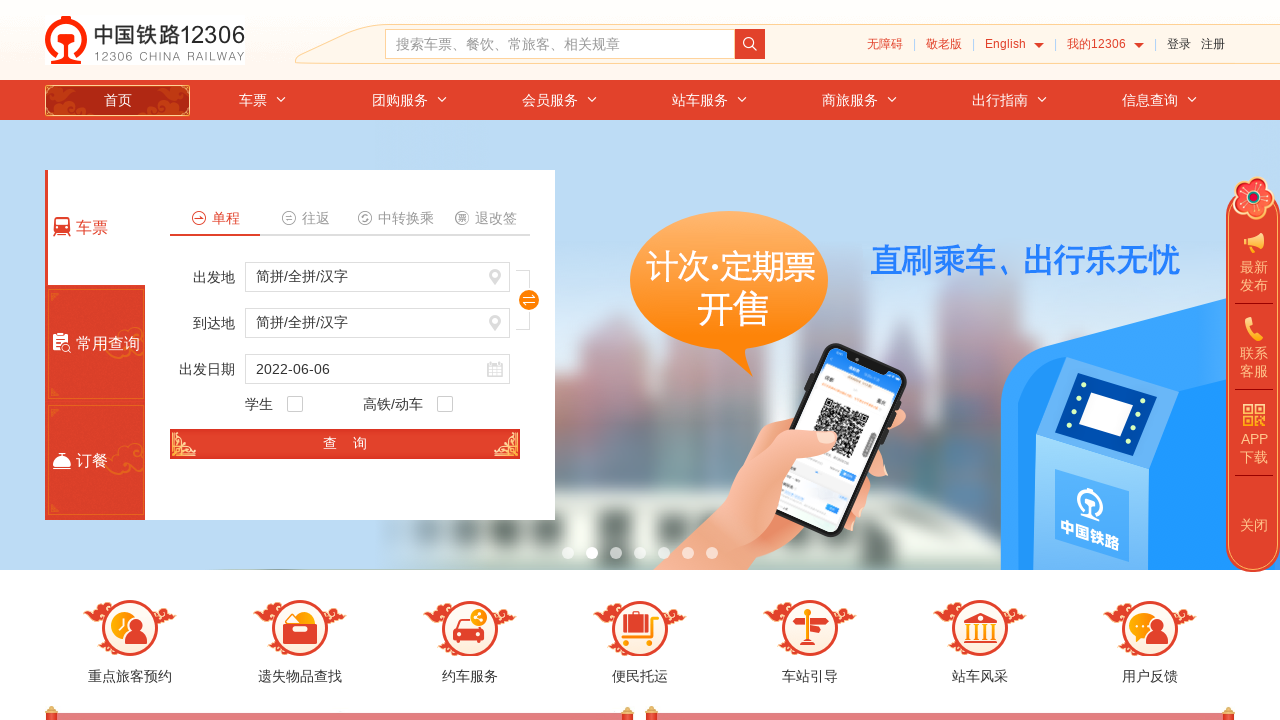